Tests a Vue.js custom dropdown by selecting different options and verifying the selected value is displayed

Starting URL: https://mikerodham.github.io/vue-dropdowns/

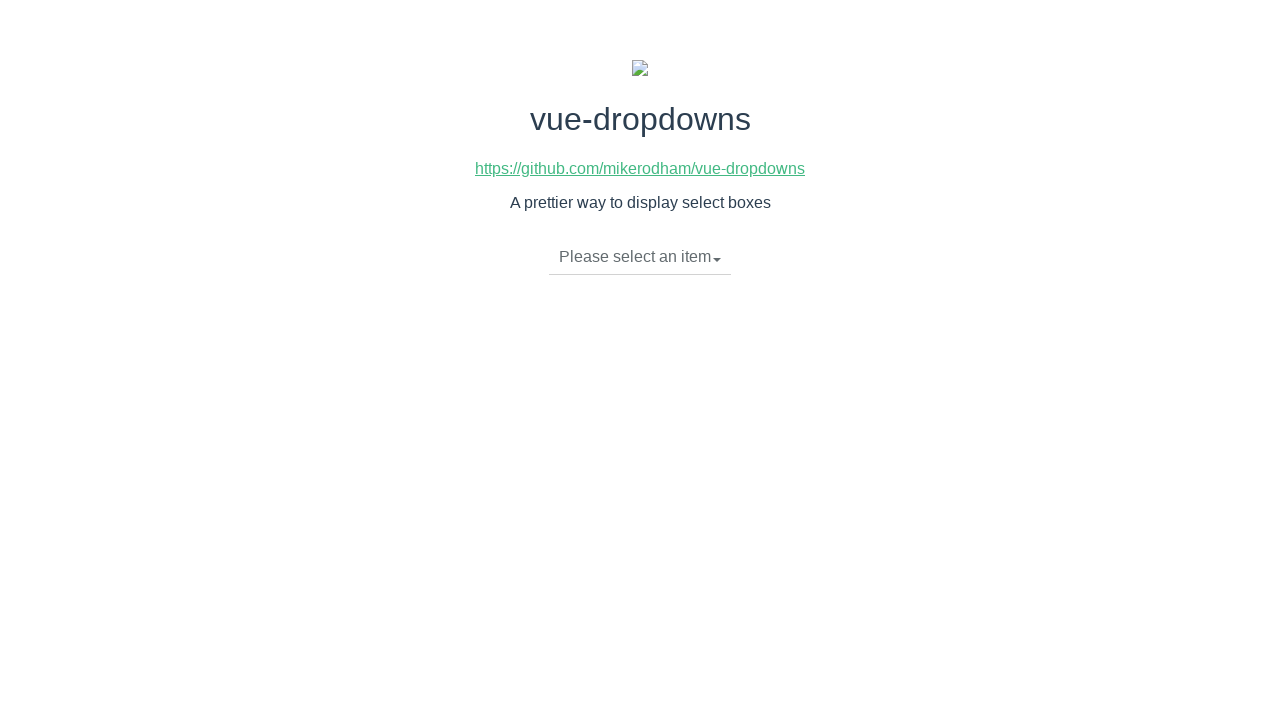

Clicked dropdown caret to open Vue.js dropdown menu at (717, 260) on span.caret
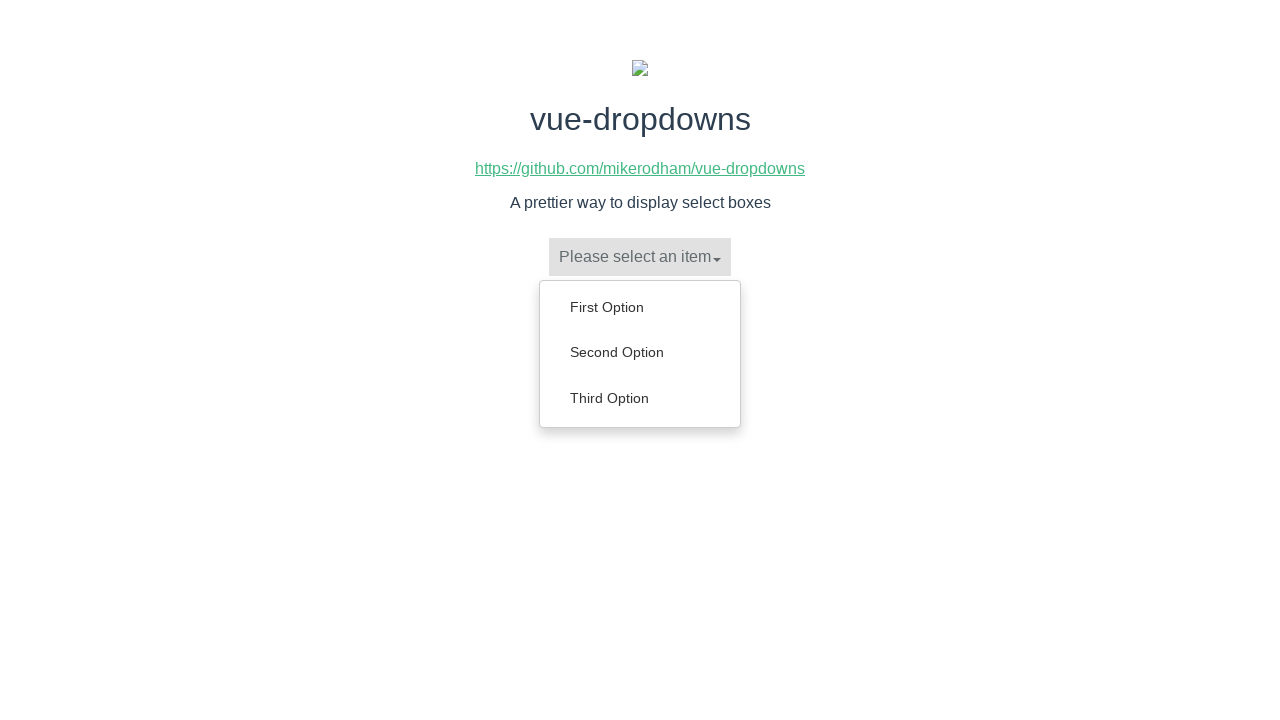

Dropdown menu items loaded and visible
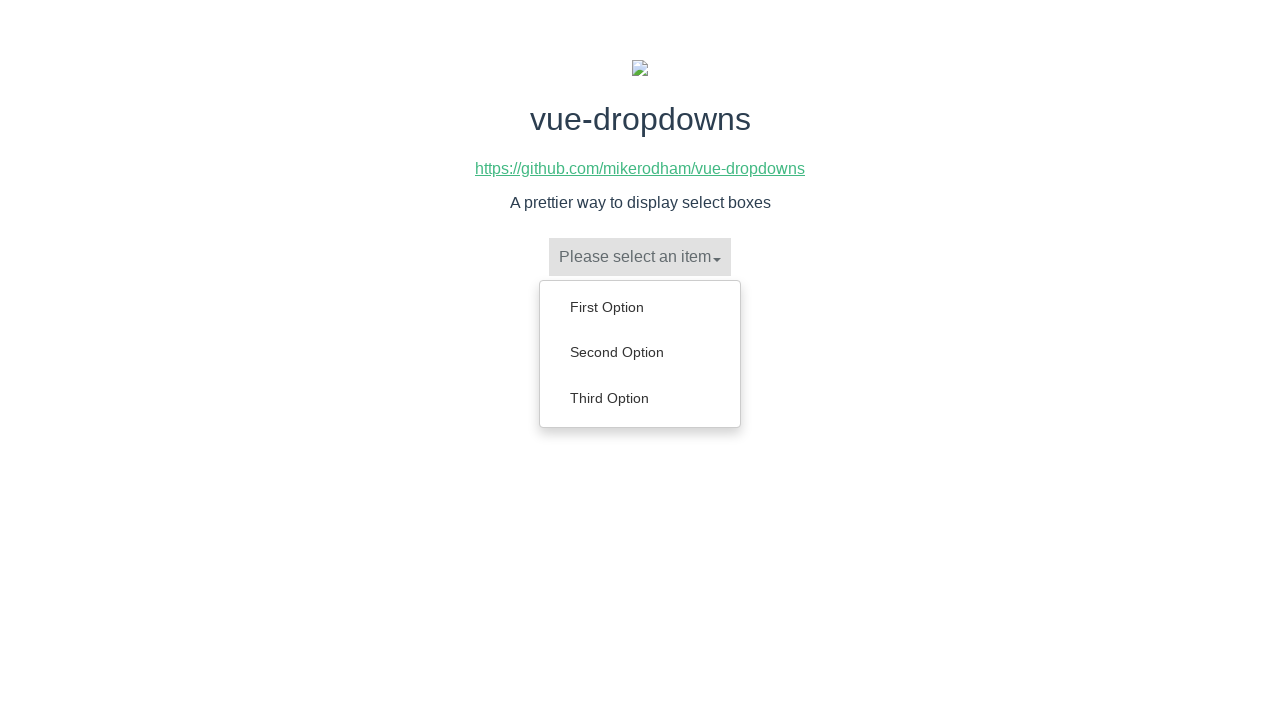

Selected 'Second Option' from dropdown menu at (640, 352) on ul.dropdown-menu li a:has-text('Second Option')
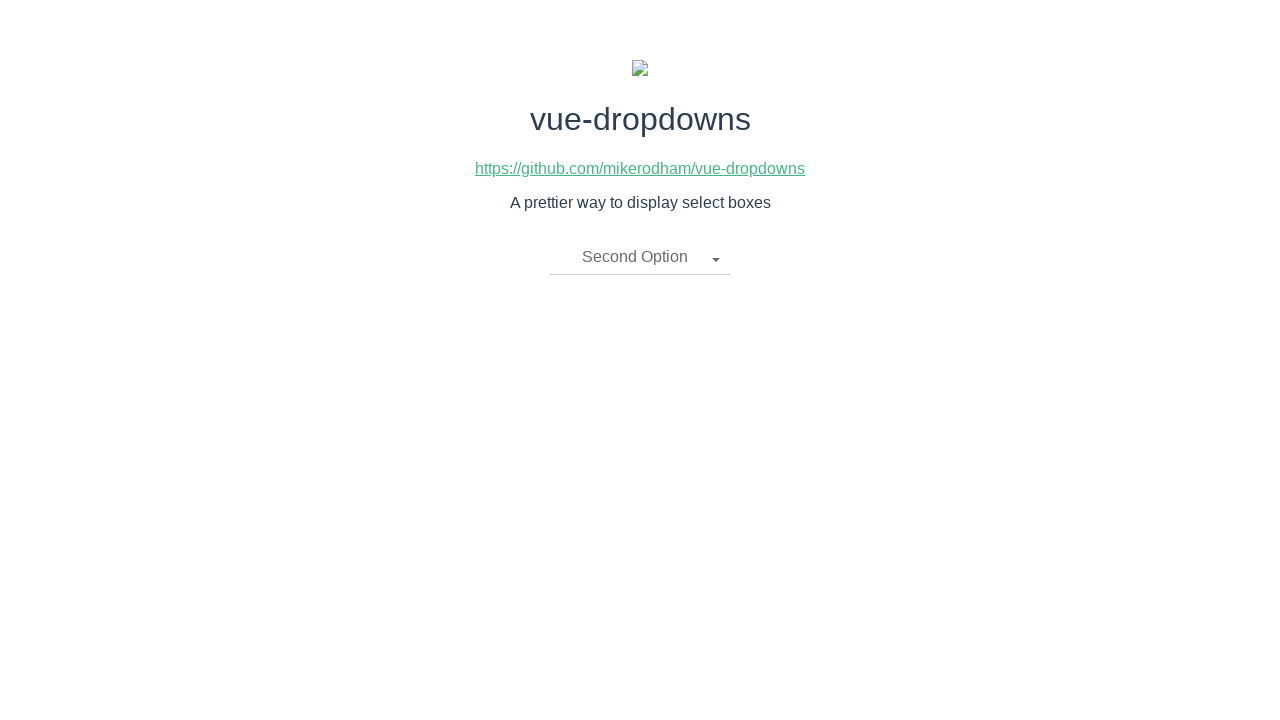

Verified that 'Second Option' is now displayed as selected value
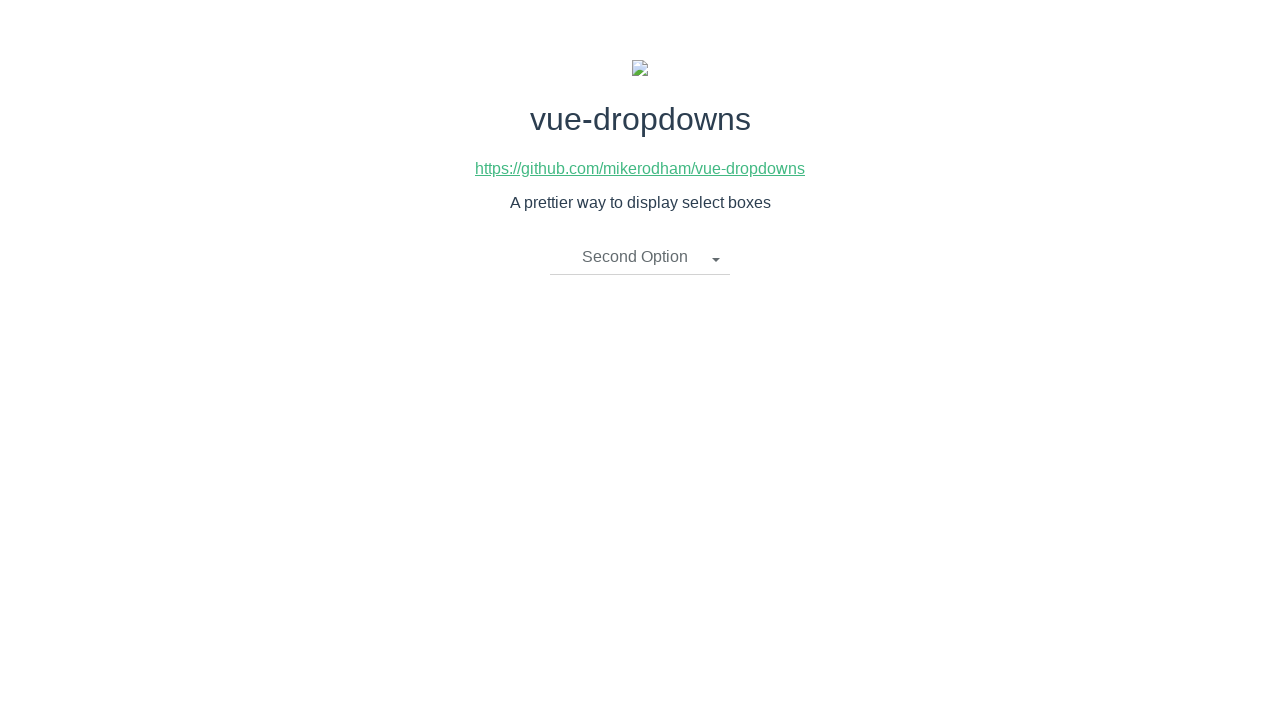

Clicked dropdown caret to open menu again at (716, 260) on span.caret
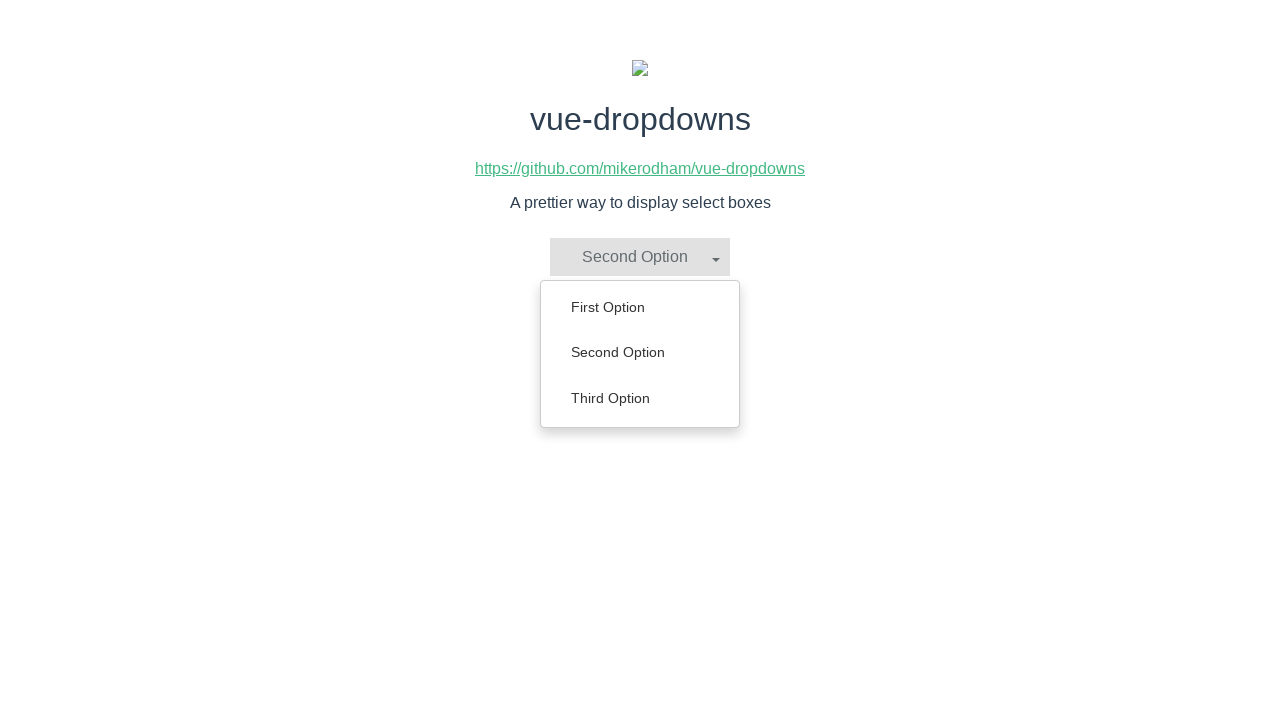

Dropdown menu items loaded again
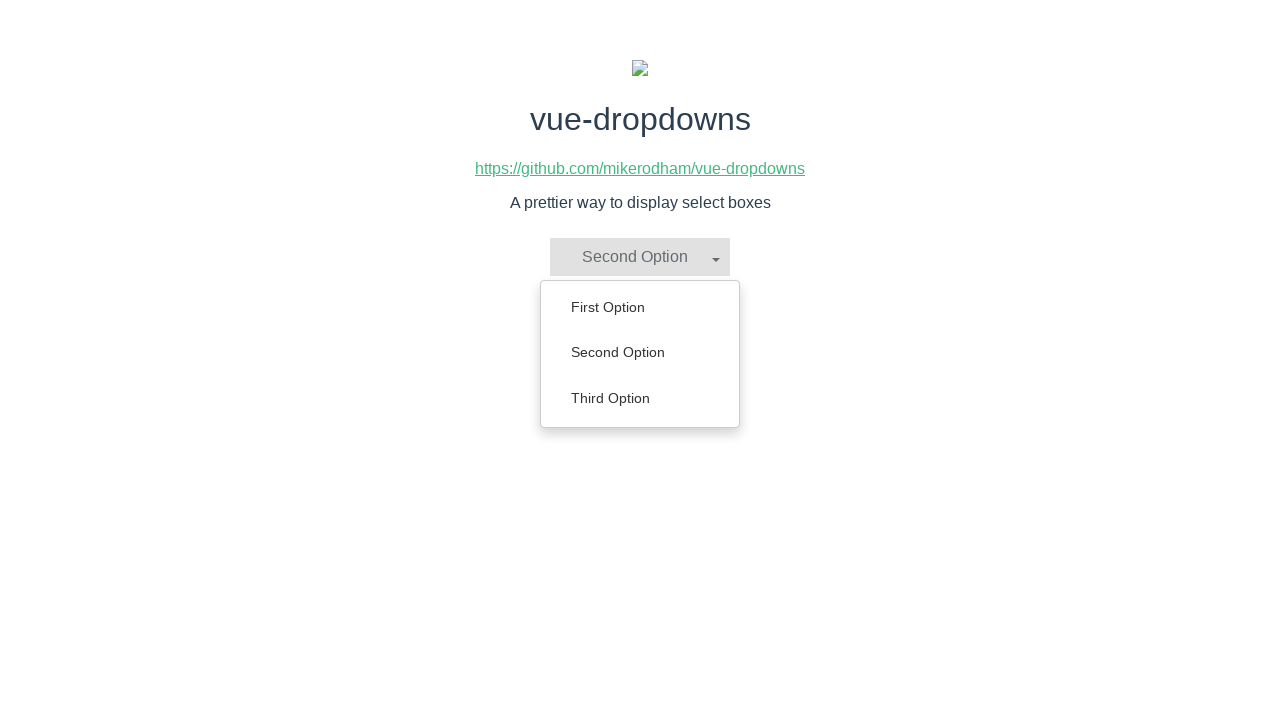

Selected 'Third Option' from dropdown menu at (640, 398) on ul.dropdown-menu li a:has-text('Third Option')
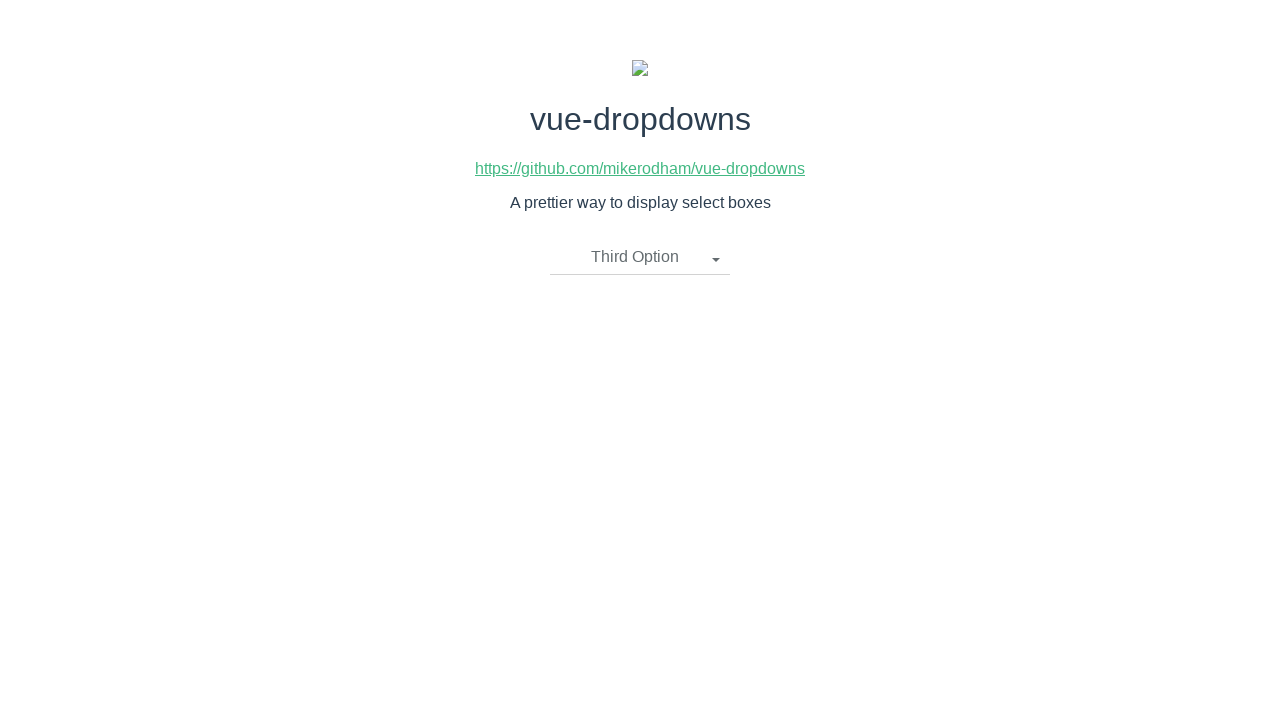

Verified that 'Third Option' is now displayed as selected value
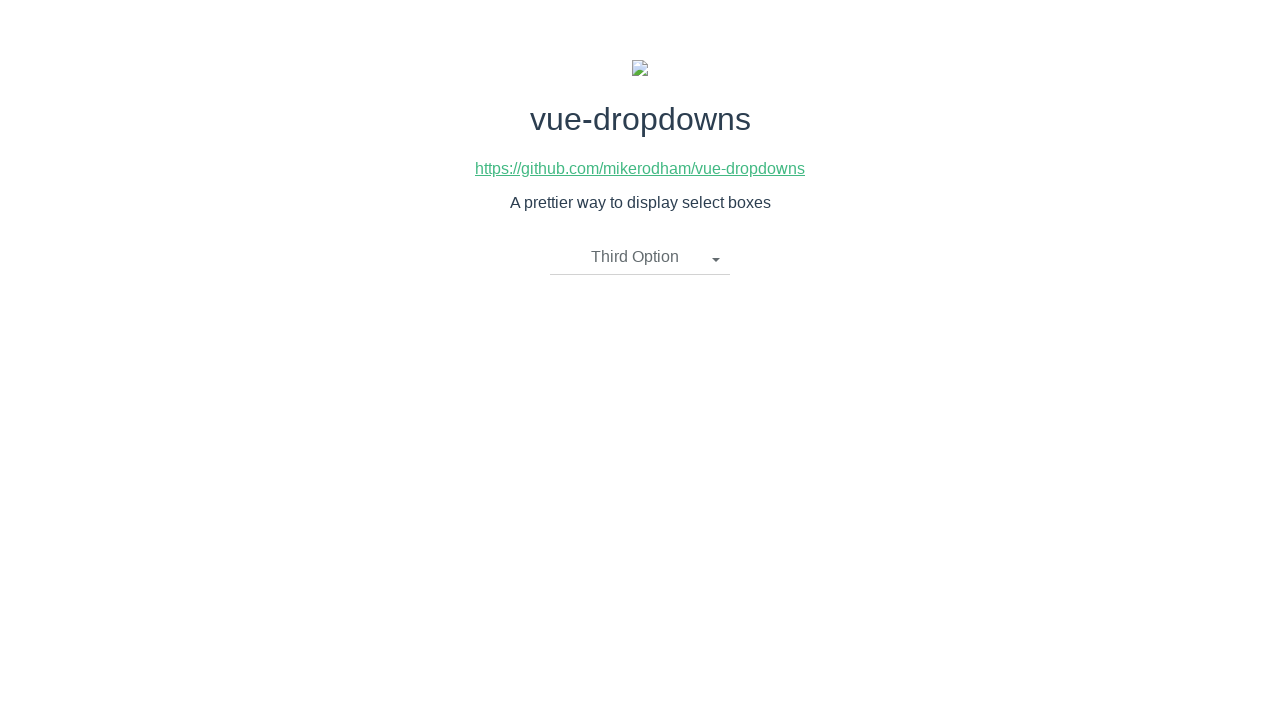

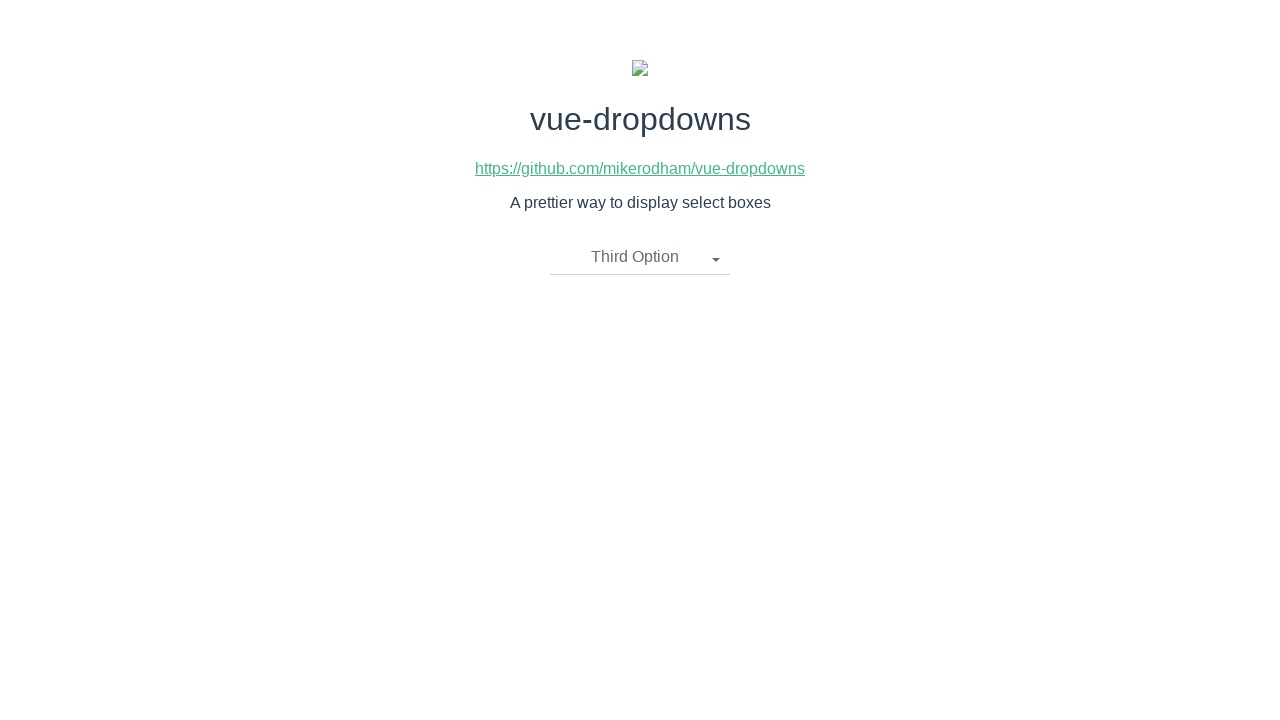